Tests radio button selection by clicking on the Milk option and verifying the selection state changes

Starting URL: https://echoecho.com/htmlforms10.htm

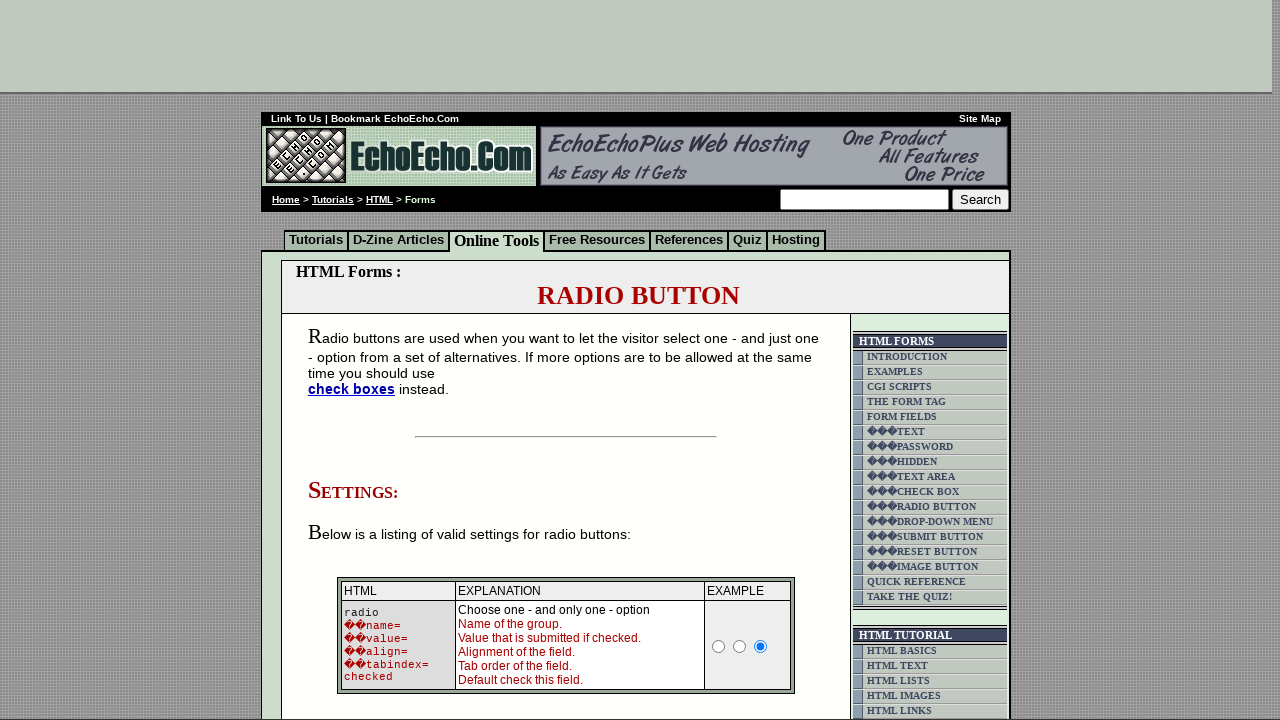

Scrolled Milk radio button into view
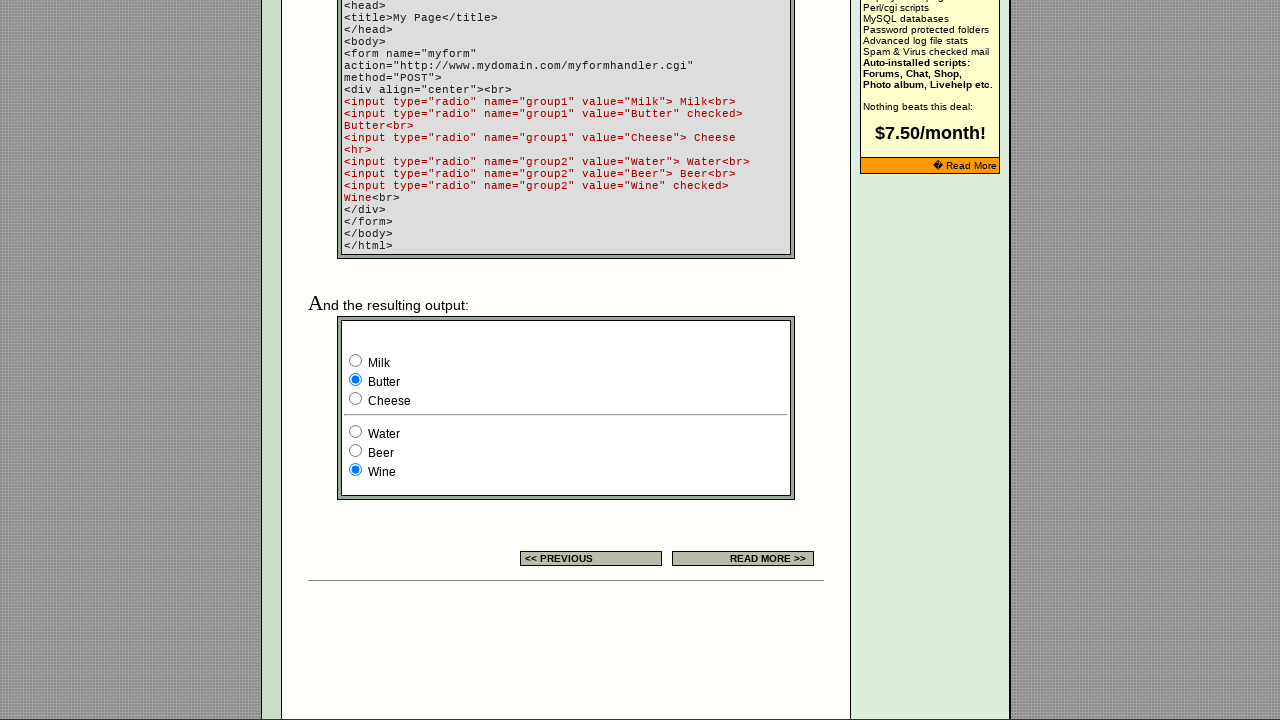

Clicked Milk radio button at (356, 360) on xpath=//input[@value='Milk']
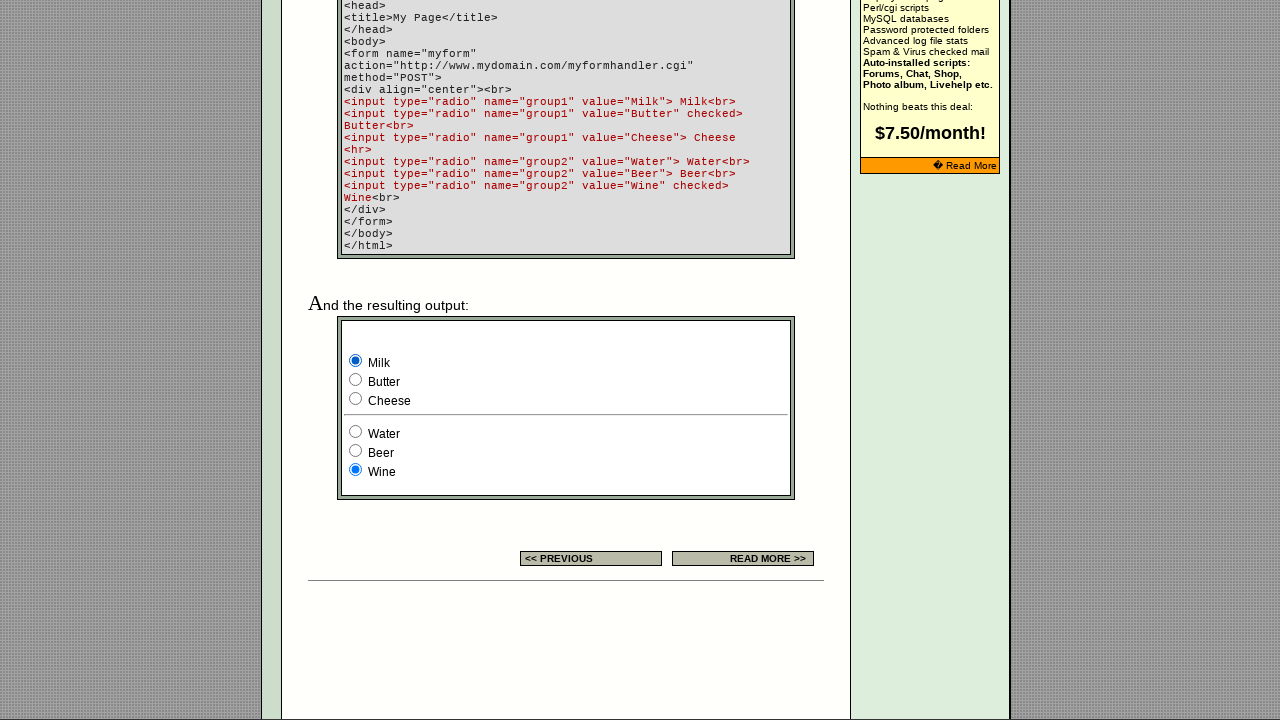

Verified Milk radio button is checked
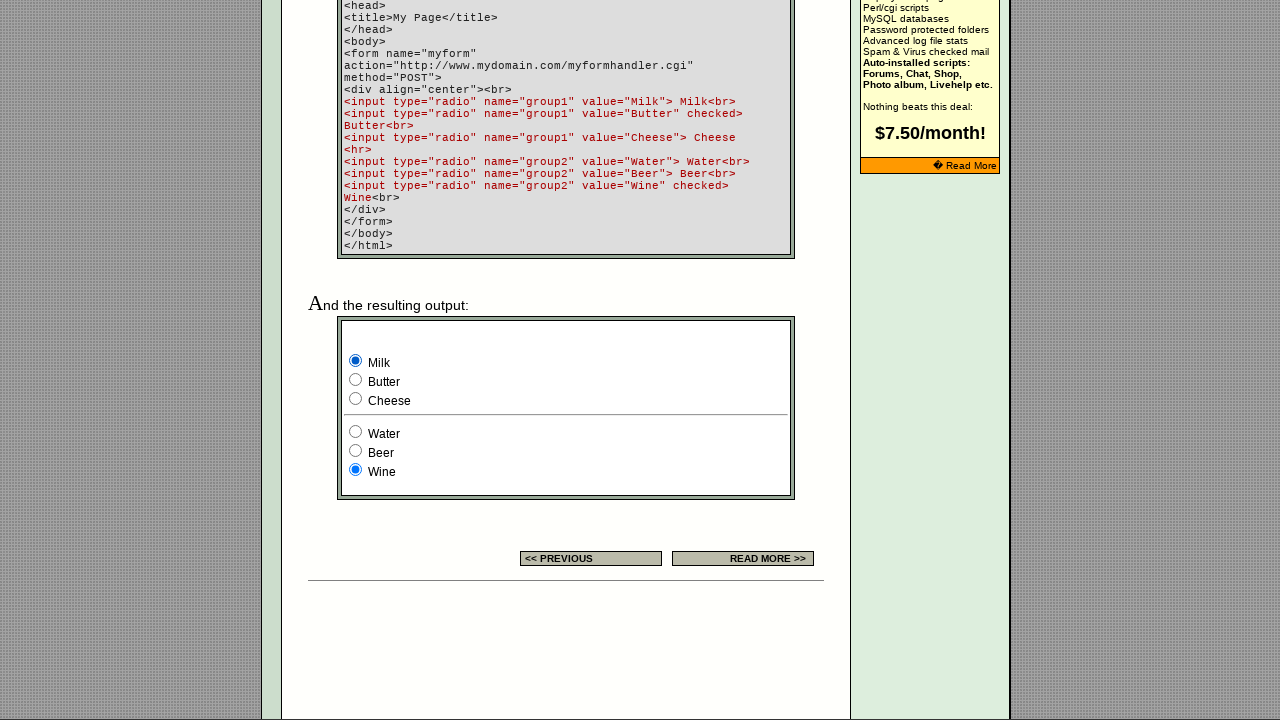

Verified Butter radio button is not checked
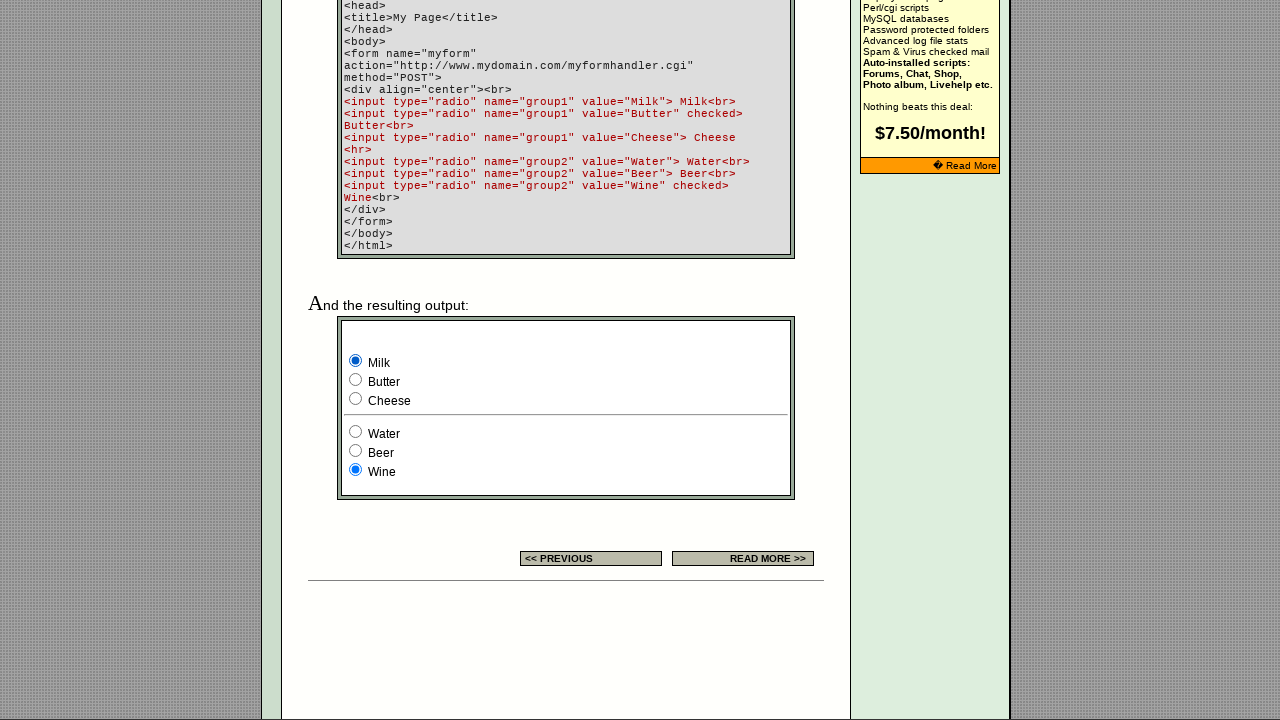

Verified Cheese radio button is not checked
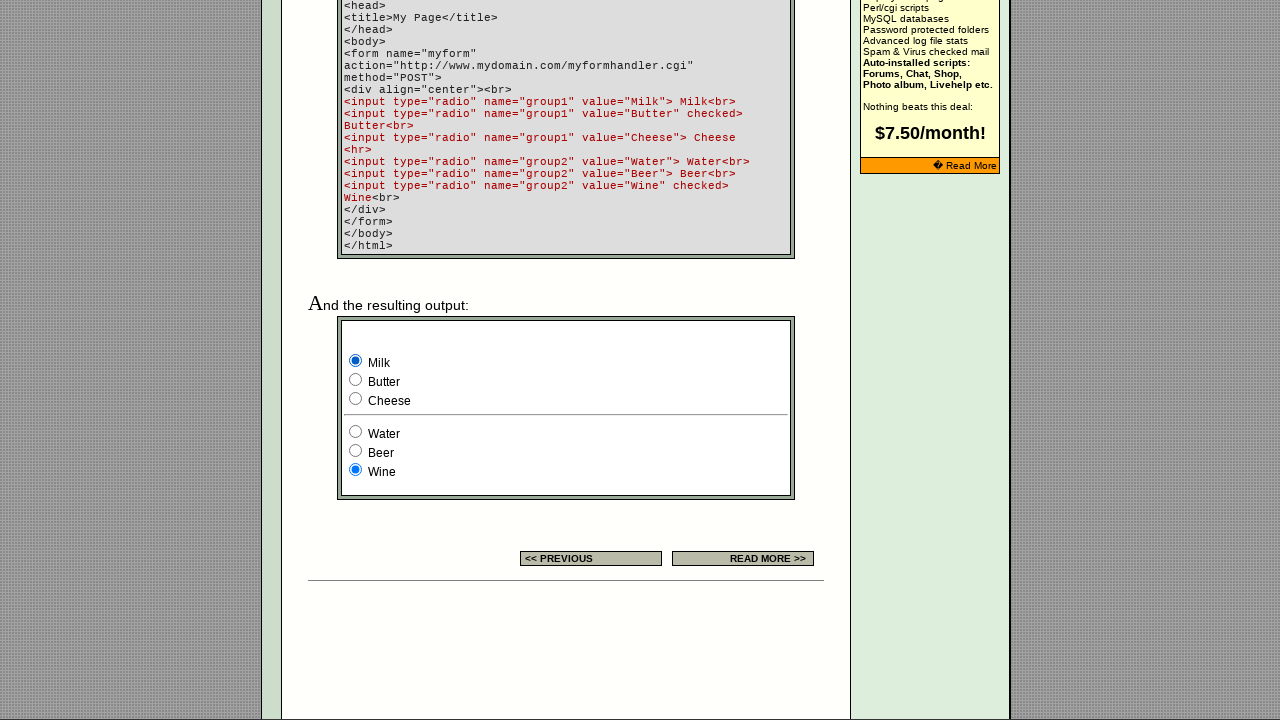

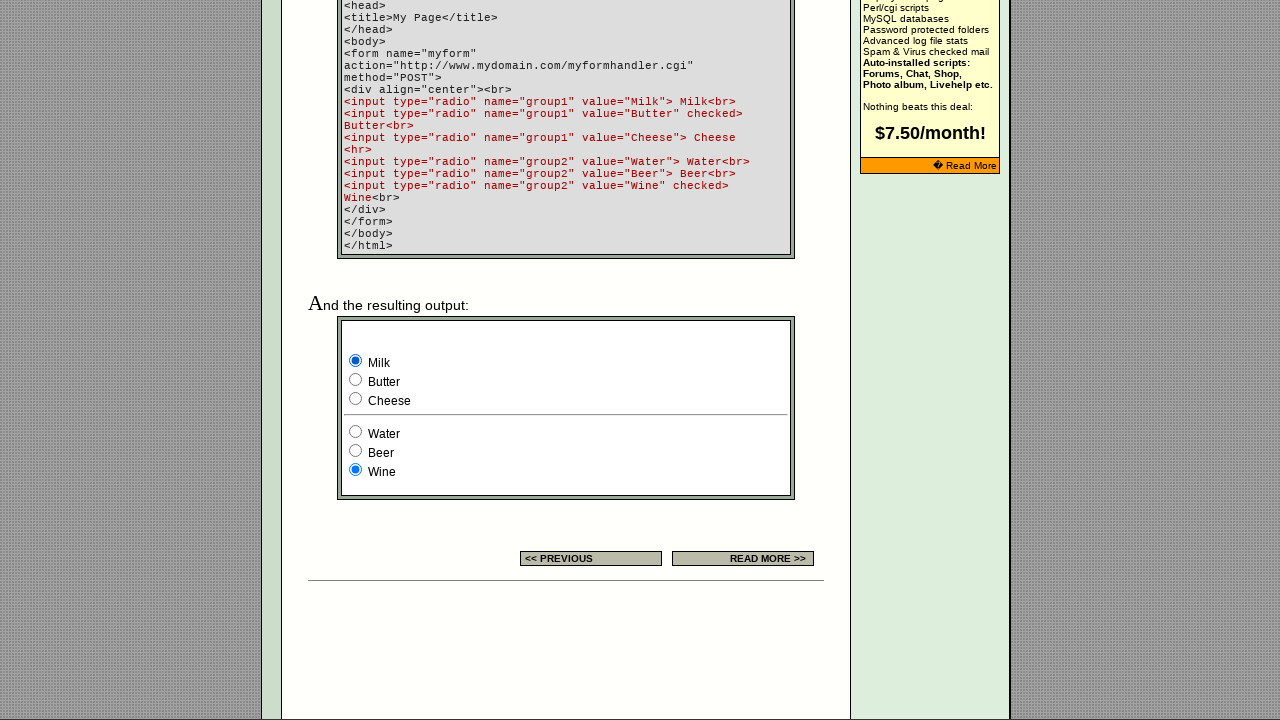